Tests product search and add-to-cart functionality by searching for "ca", finding all matching products, and clicking the add button for Cashews.

Starting URL: https://rahulshettyacademy.com/seleniumPractise/#/

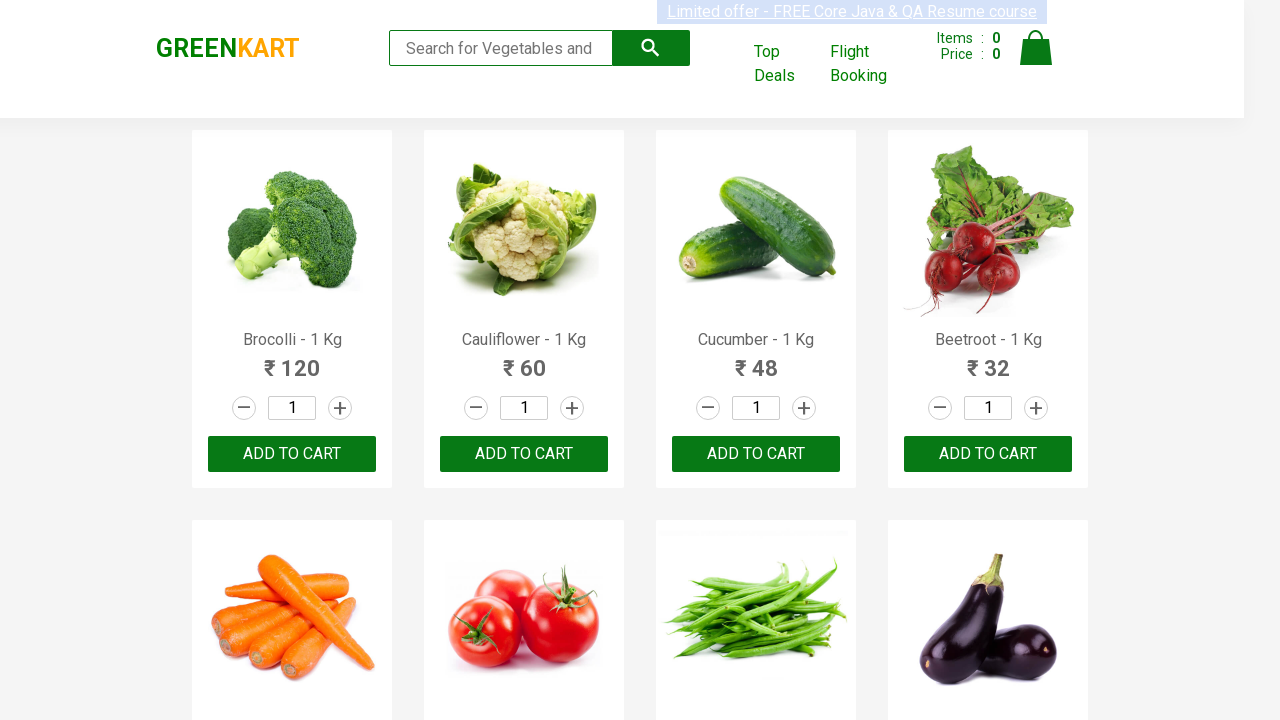

Filled search box with 'ca' on .search-keyword
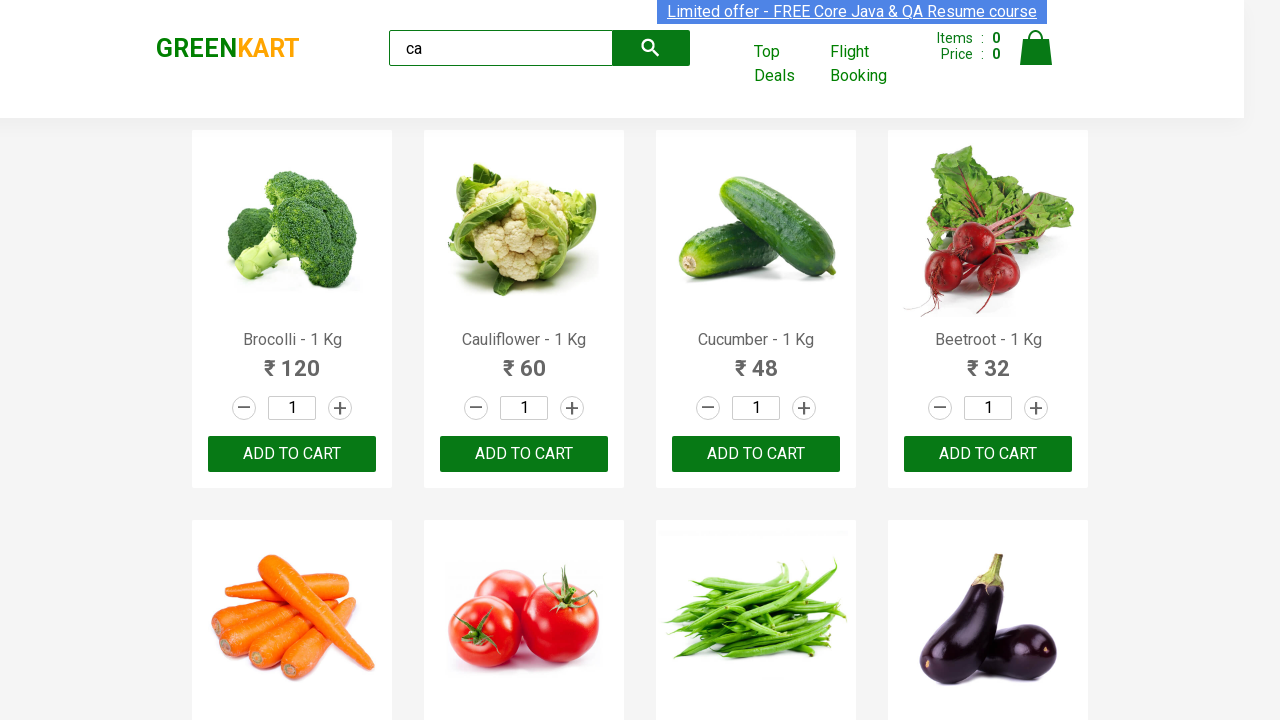

Waited 2 seconds for products to load
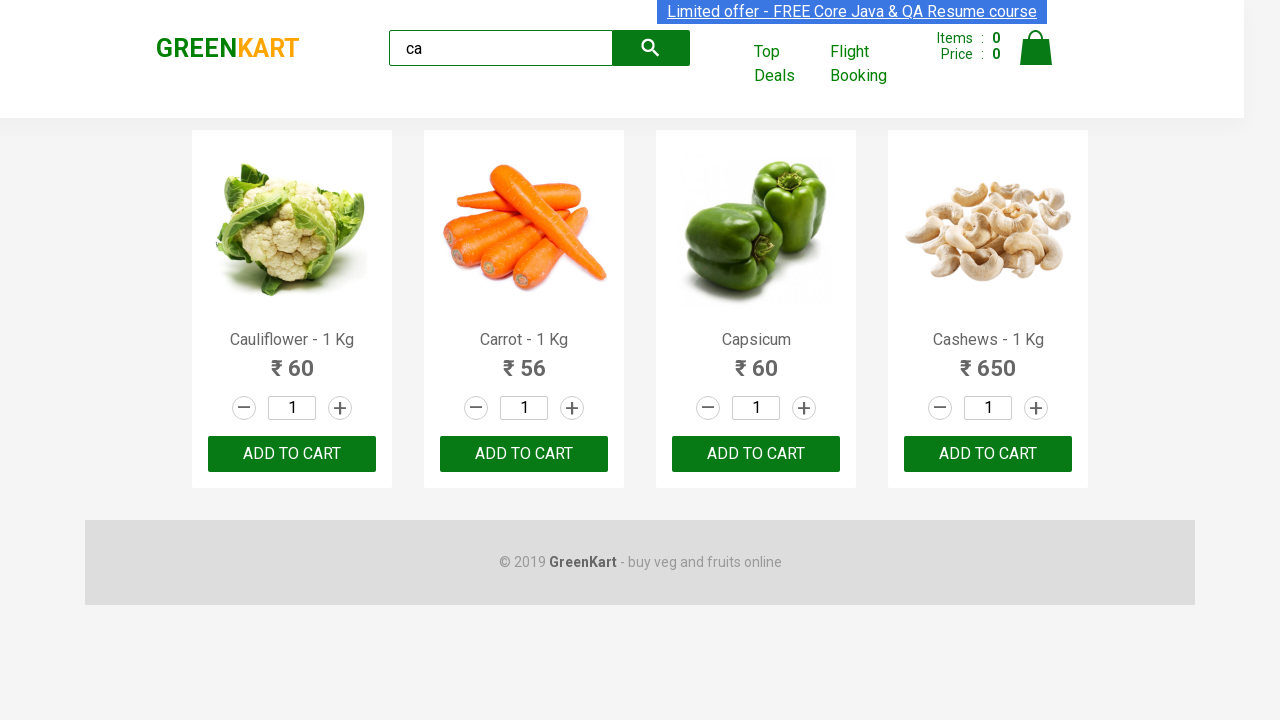

Products container became visible
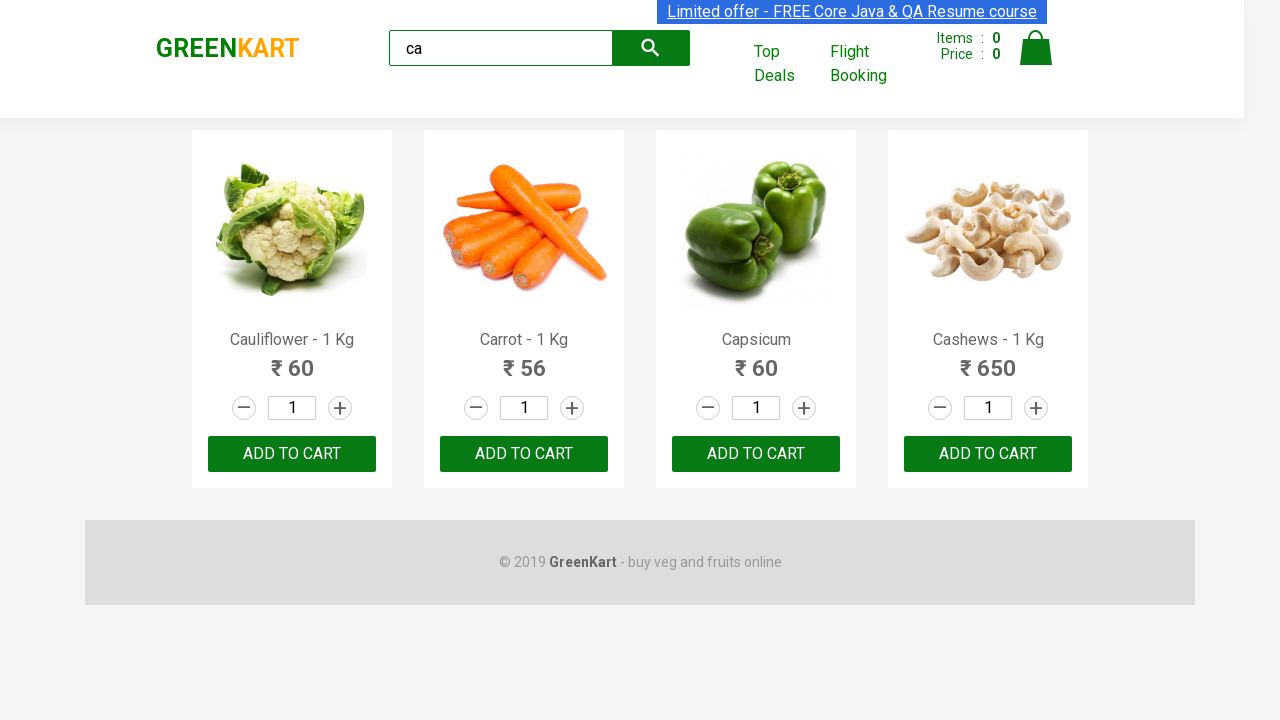

Retrieved all product items
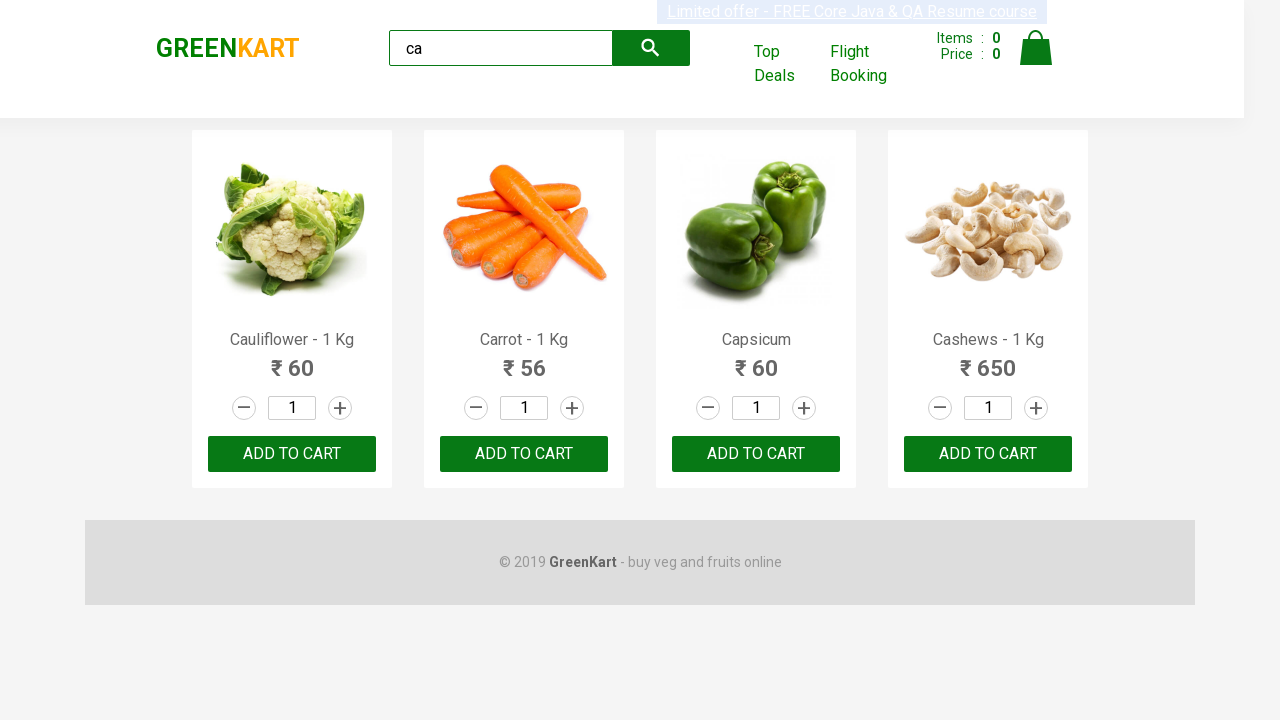

Retrieved product name: Cauliflower - 1 Kg
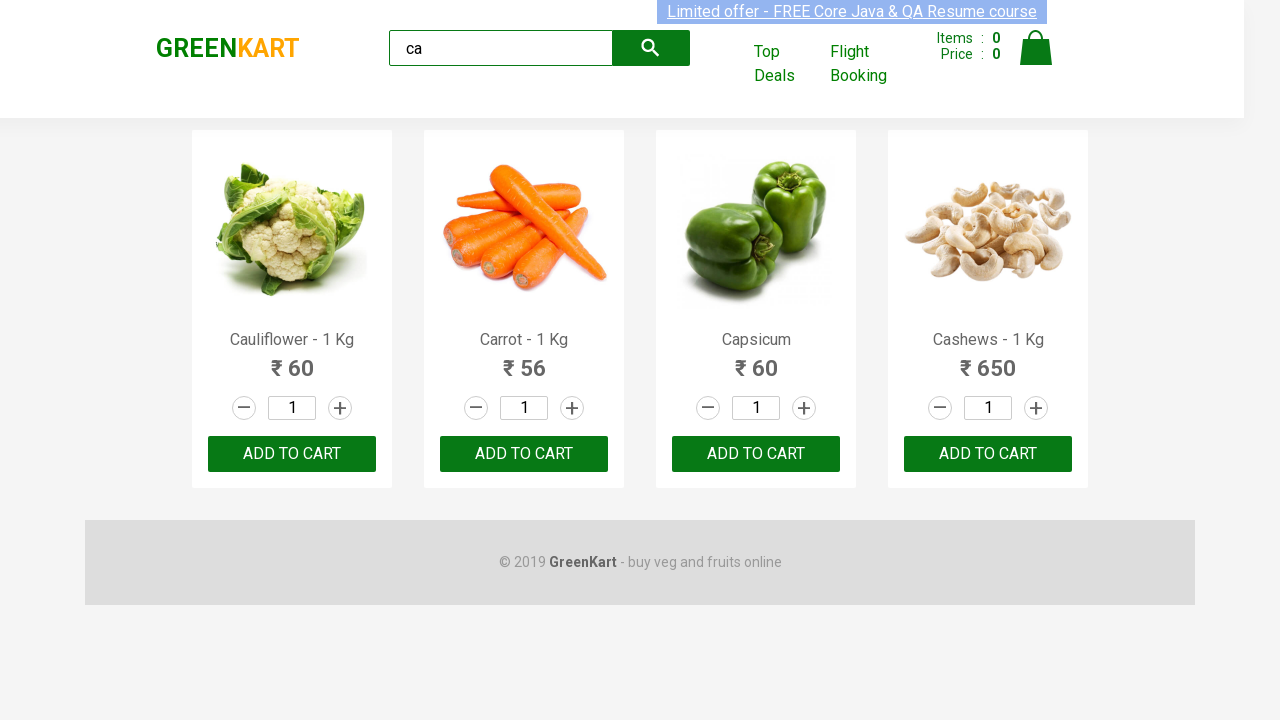

Retrieved product name: Carrot - 1 Kg
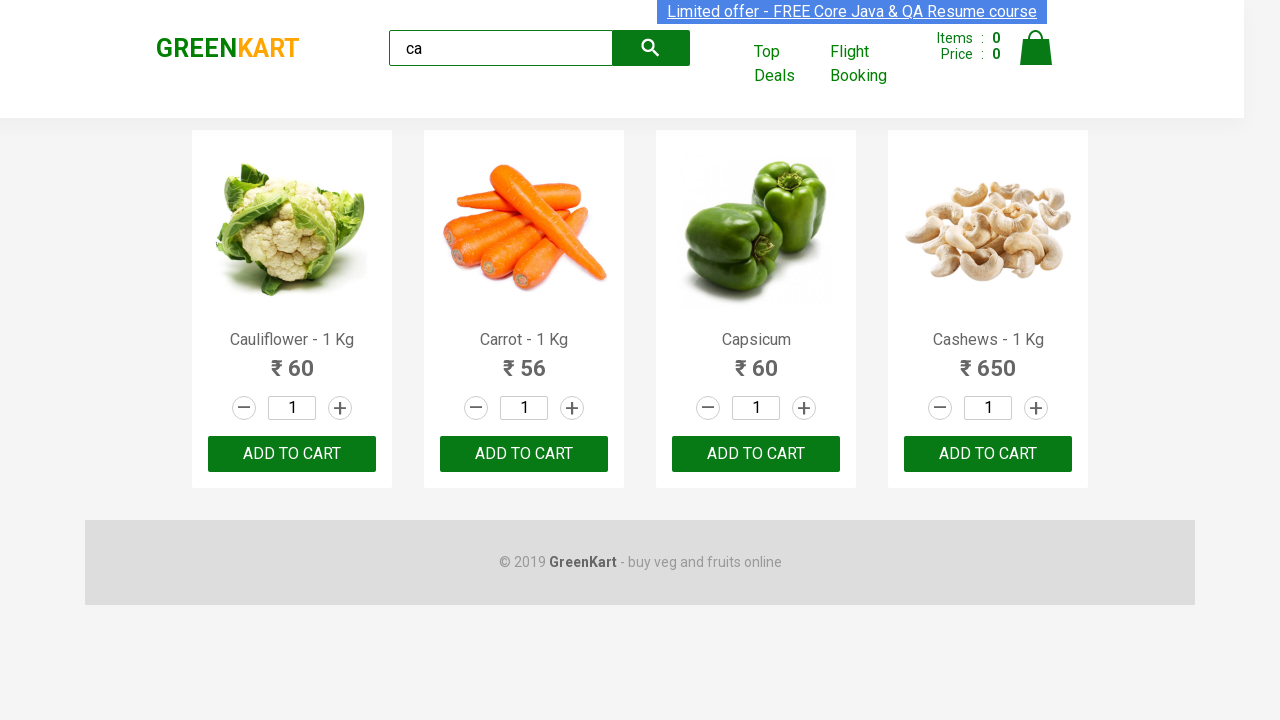

Retrieved product name: Capsicum
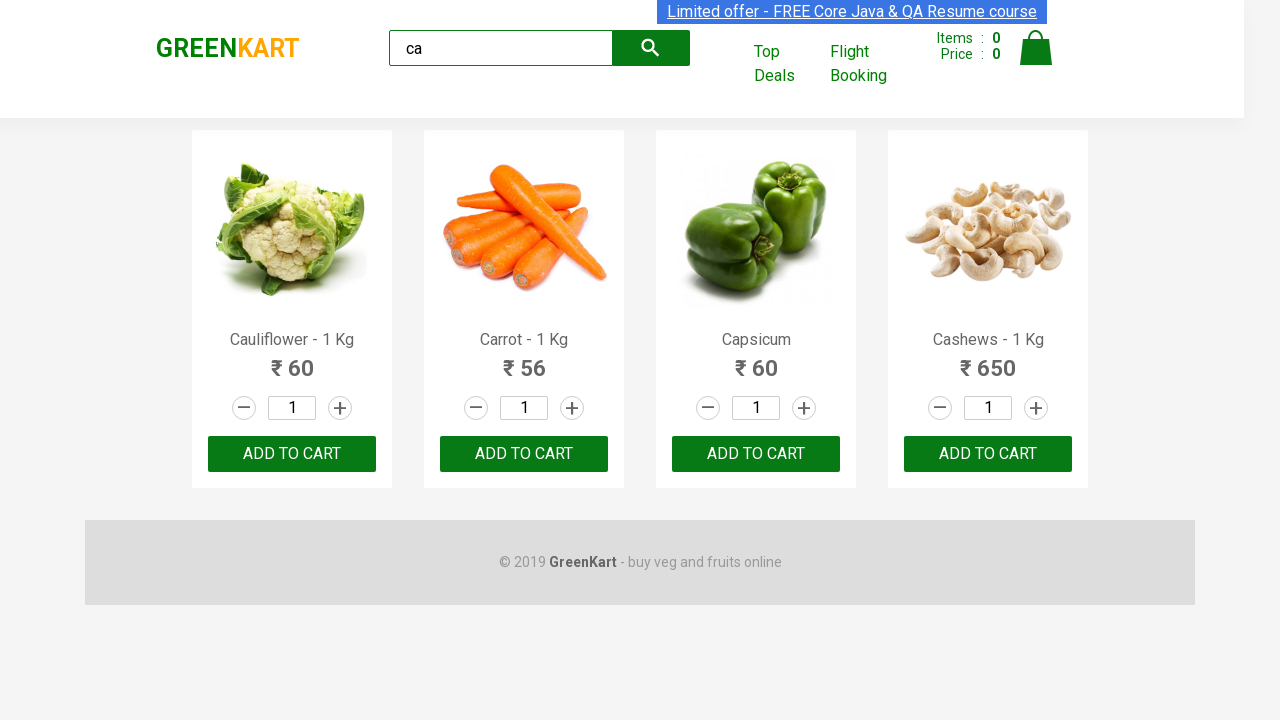

Retrieved product name: Cashews - 1 Kg
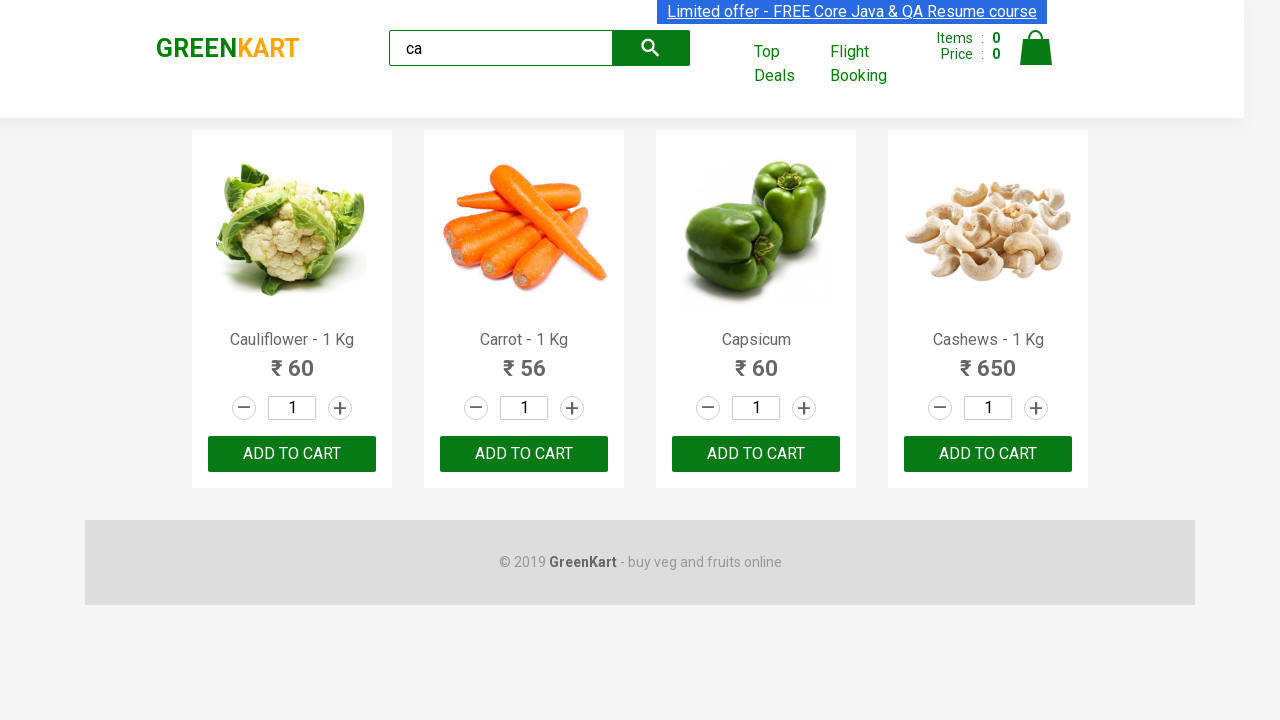

Clicked add button for Cashews product at (988, 454) on .products .product >> nth=3 >> button
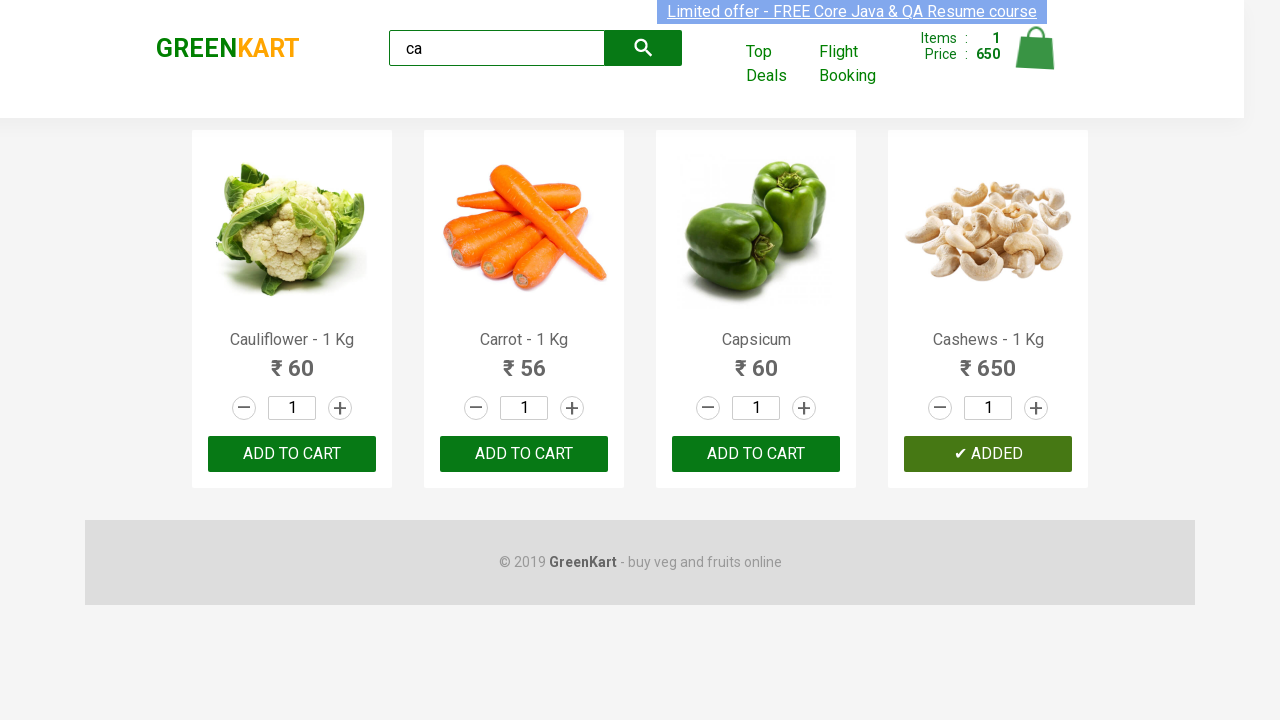

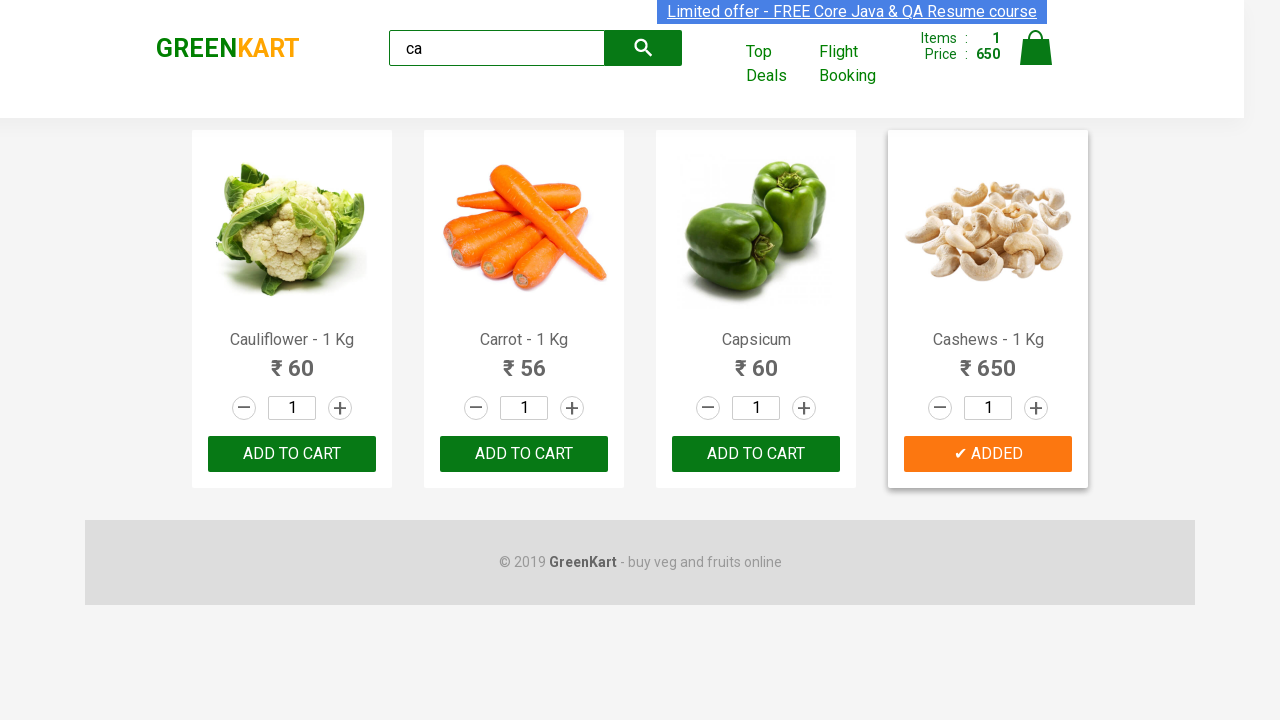